Interacts with checkboxes by selecting Monday, then selecting multiple checkboxes, and finally unselecting all selected checkboxes

Starting URL: https://testautomationpractice.blogspot.com/

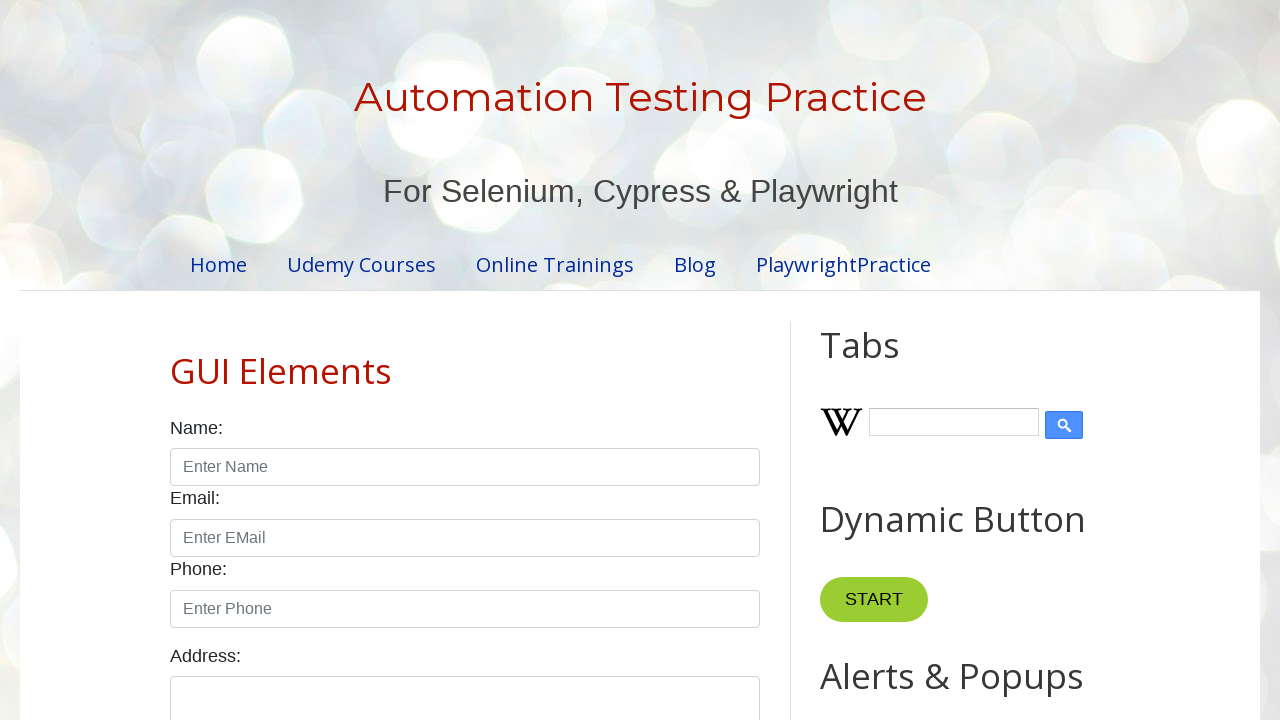

Scrolled to checkbox section
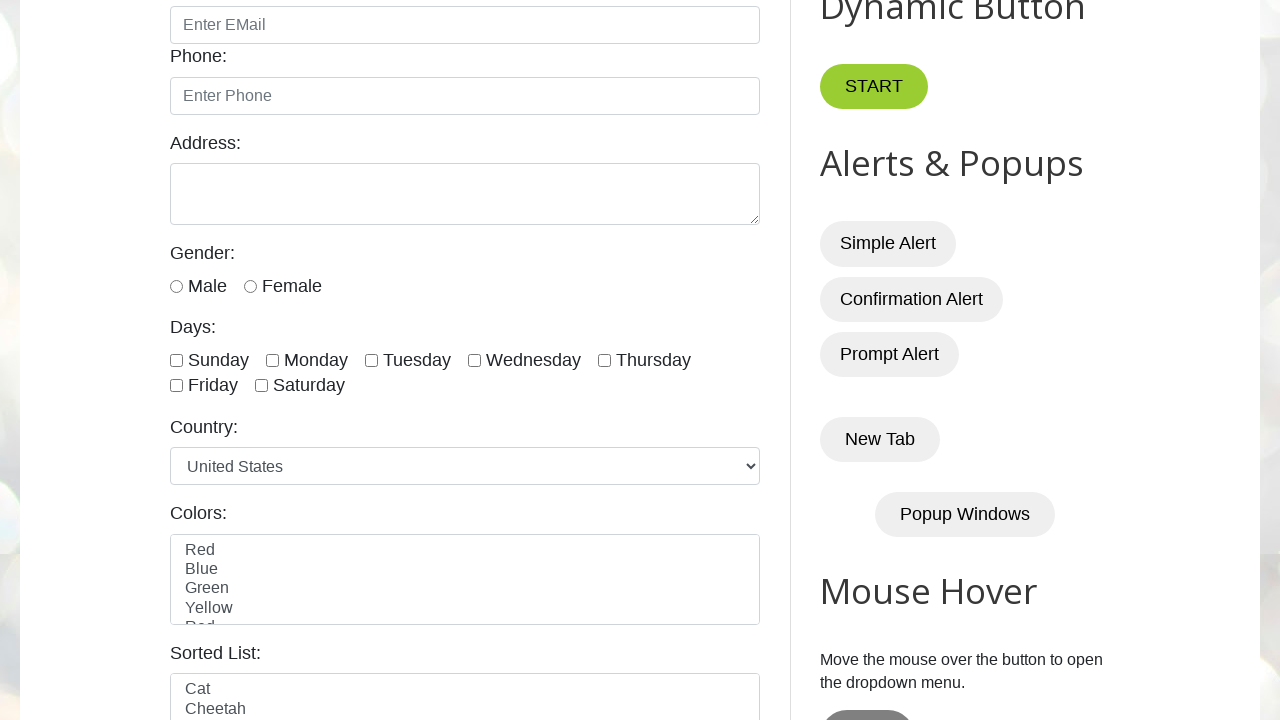

Selected Monday checkbox at (272, 360) on #monday
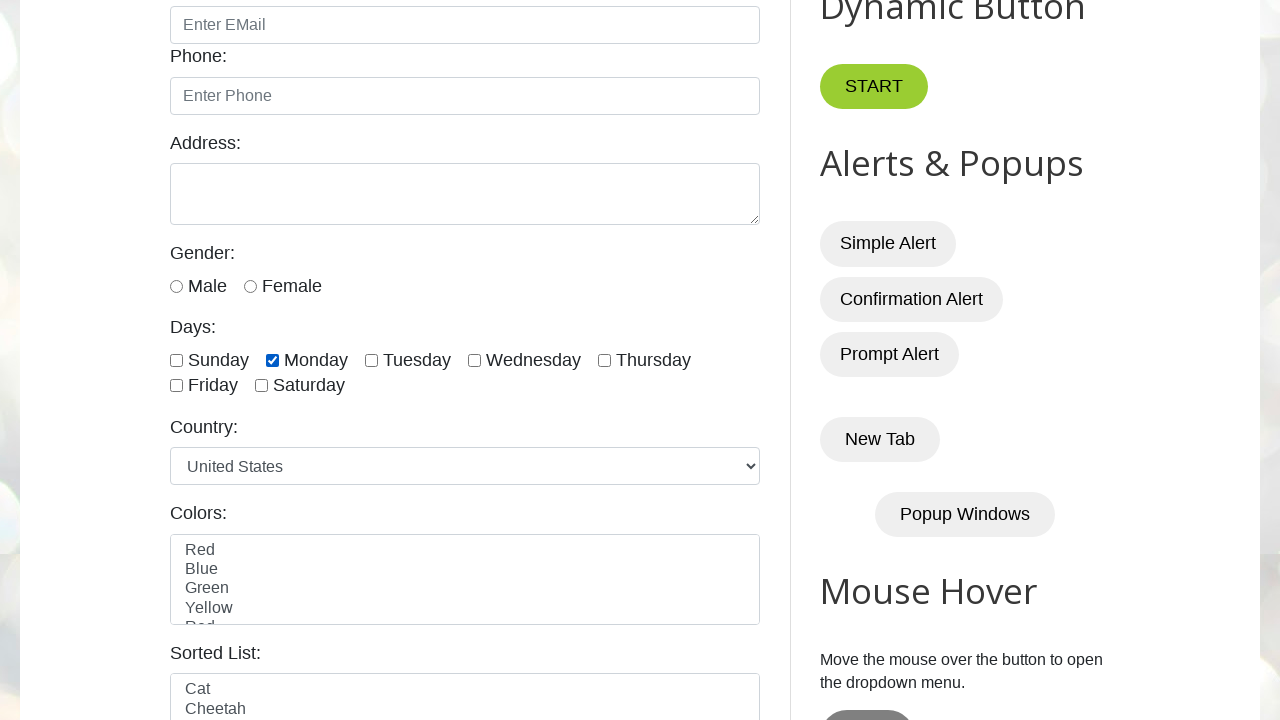

Retrieved all checkboxes - found 7 checkboxes
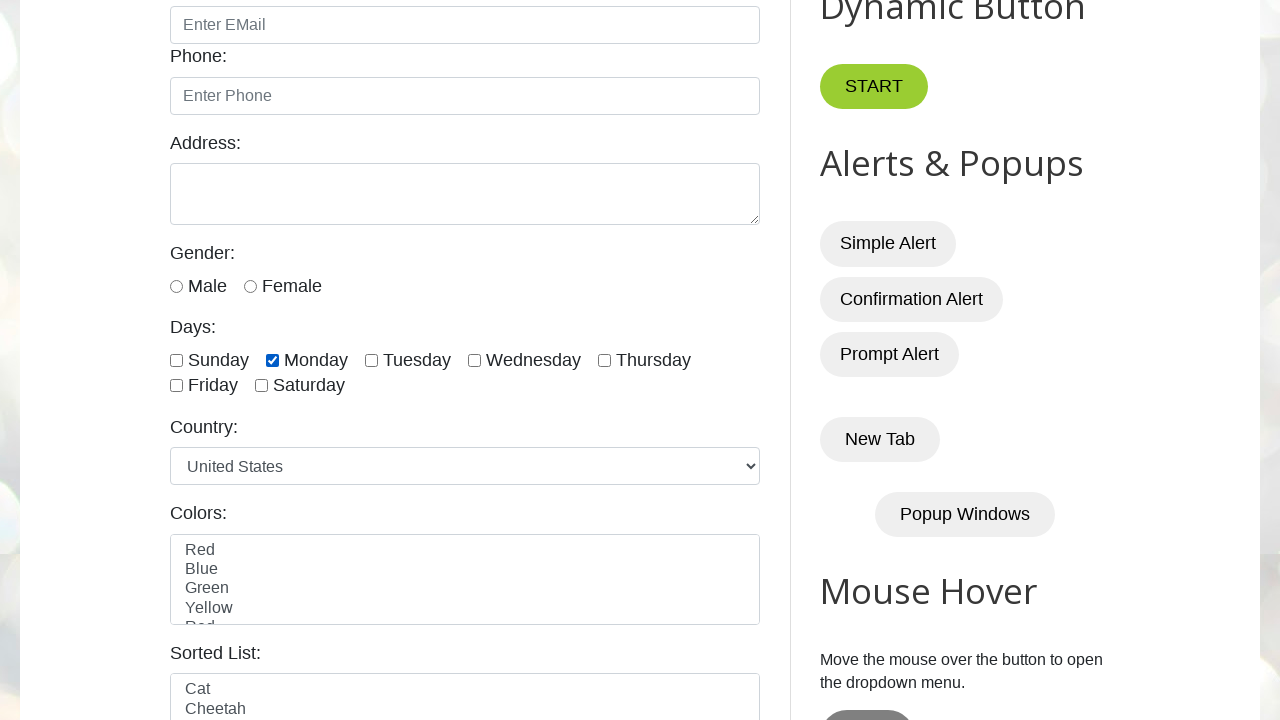

Selected checkbox at index 3 at (474, 360) on input.form-check-input[type='checkbox'] >> nth=3
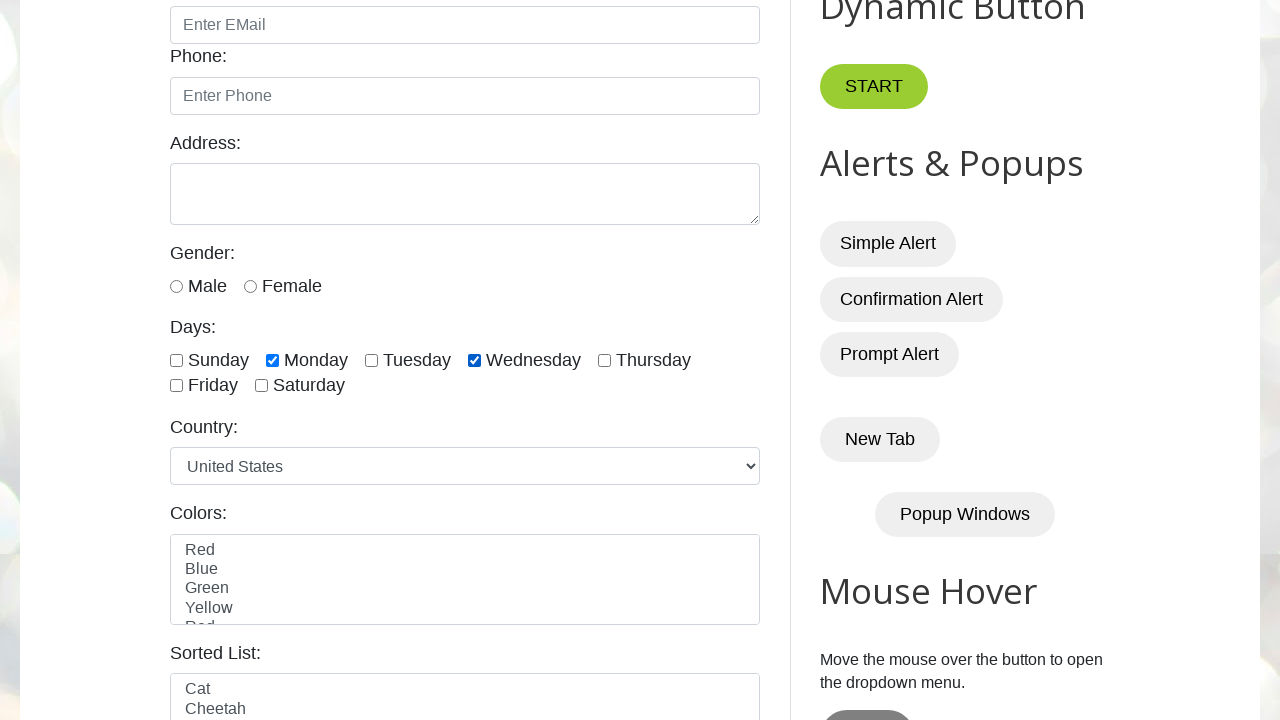

Selected checkbox at index 4 at (604, 360) on input.form-check-input[type='checkbox'] >> nth=4
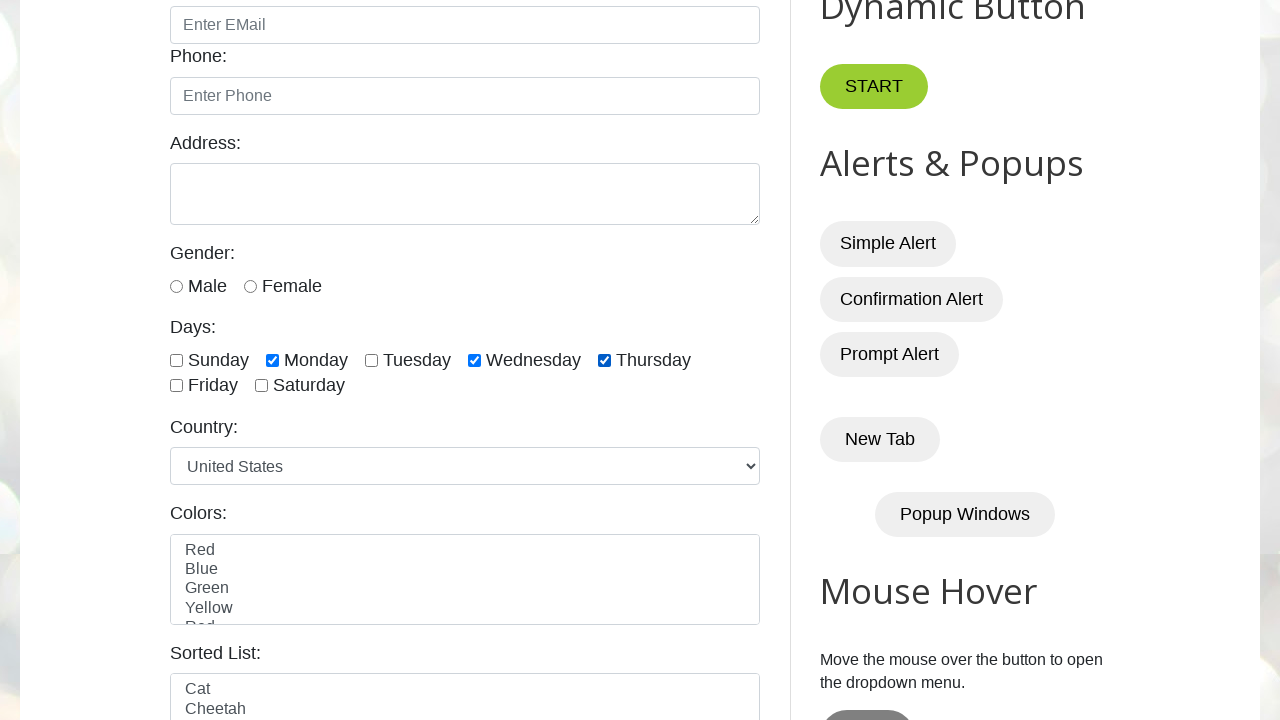

Selected checkbox at index 5 at (176, 386) on input.form-check-input[type='checkbox'] >> nth=5
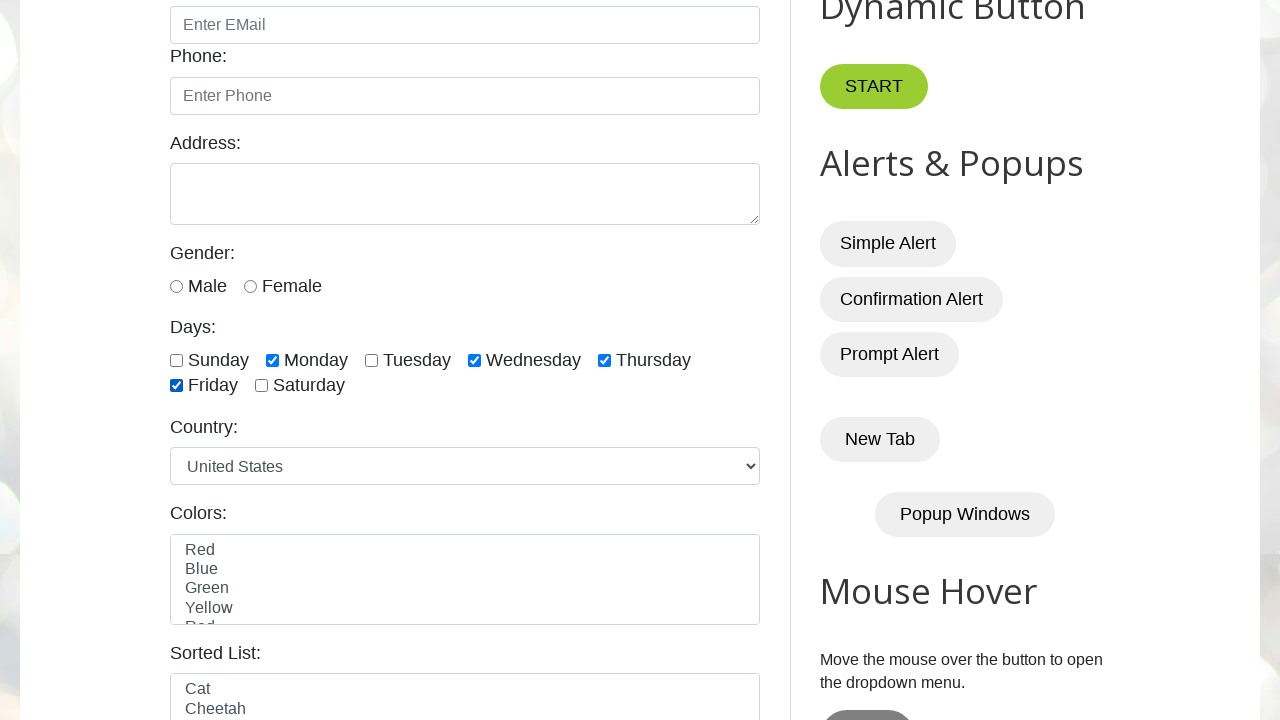

Selected checkbox at index 6 at (262, 386) on input.form-check-input[type='checkbox'] >> nth=6
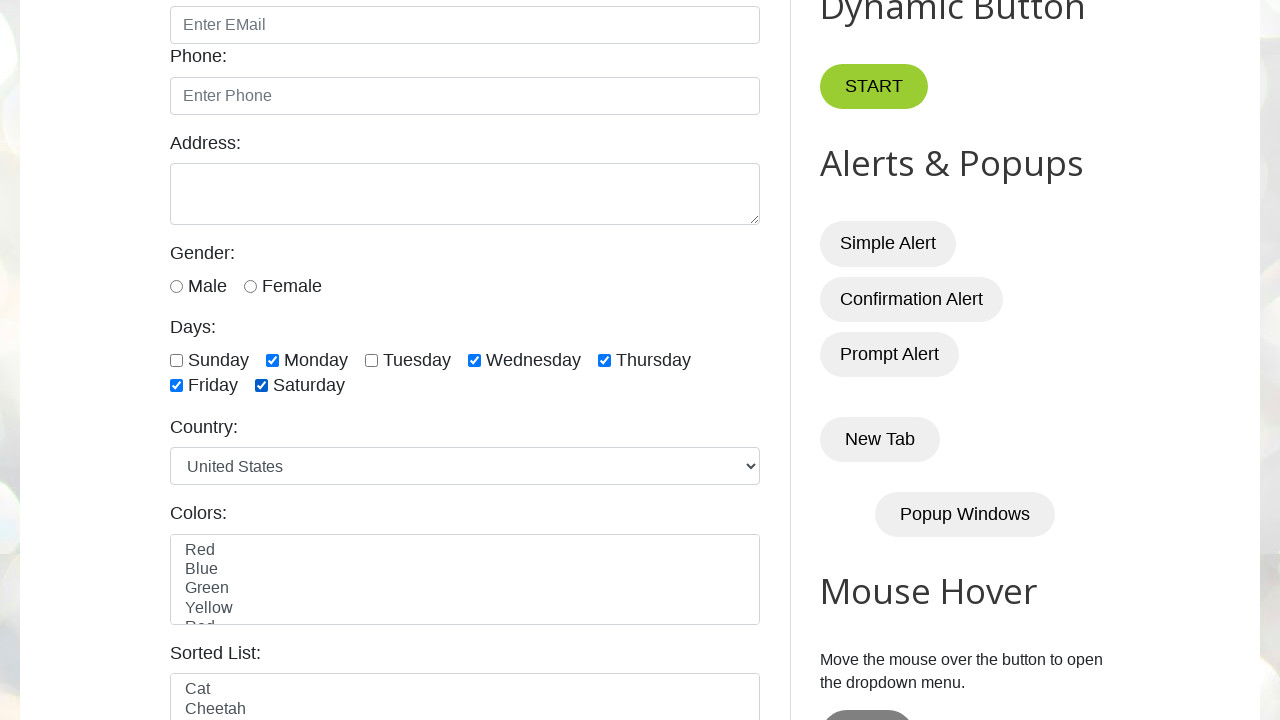

Unselected a checked checkbox at (272, 360) on input.form-check-input[type='checkbox'] >> nth=1
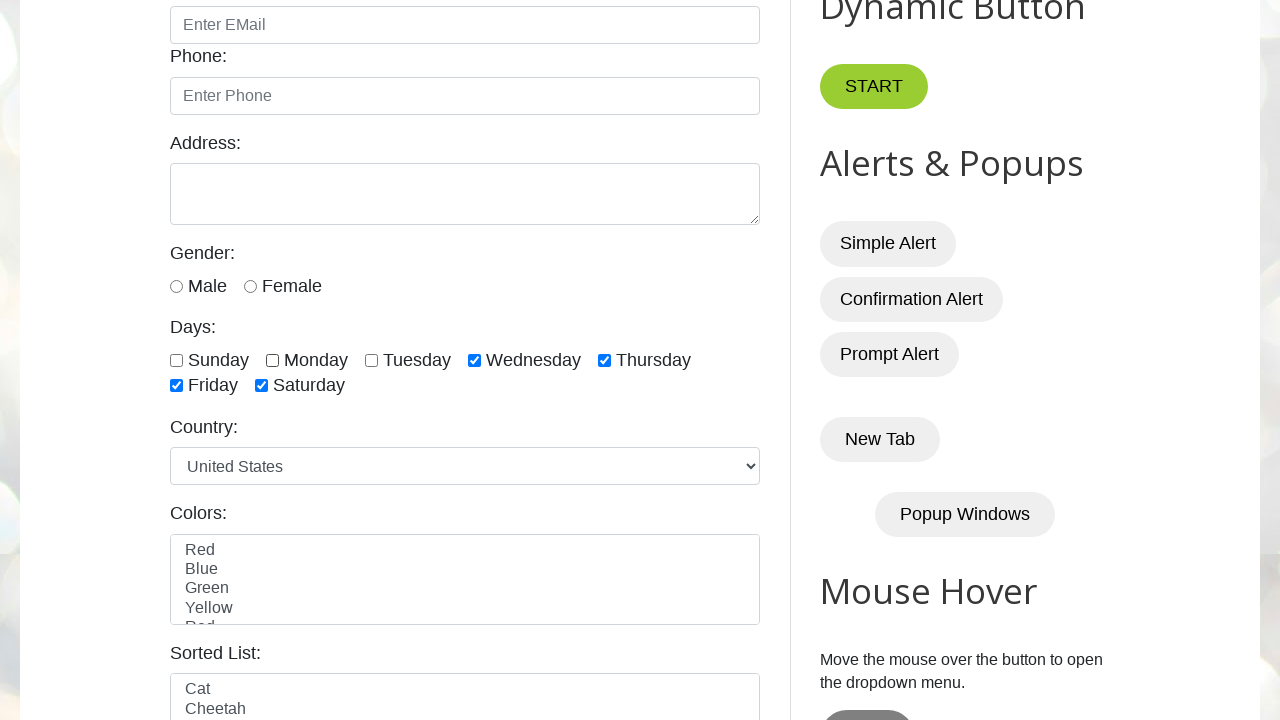

Unselected a checked checkbox at (474, 360) on input.form-check-input[type='checkbox'] >> nth=3
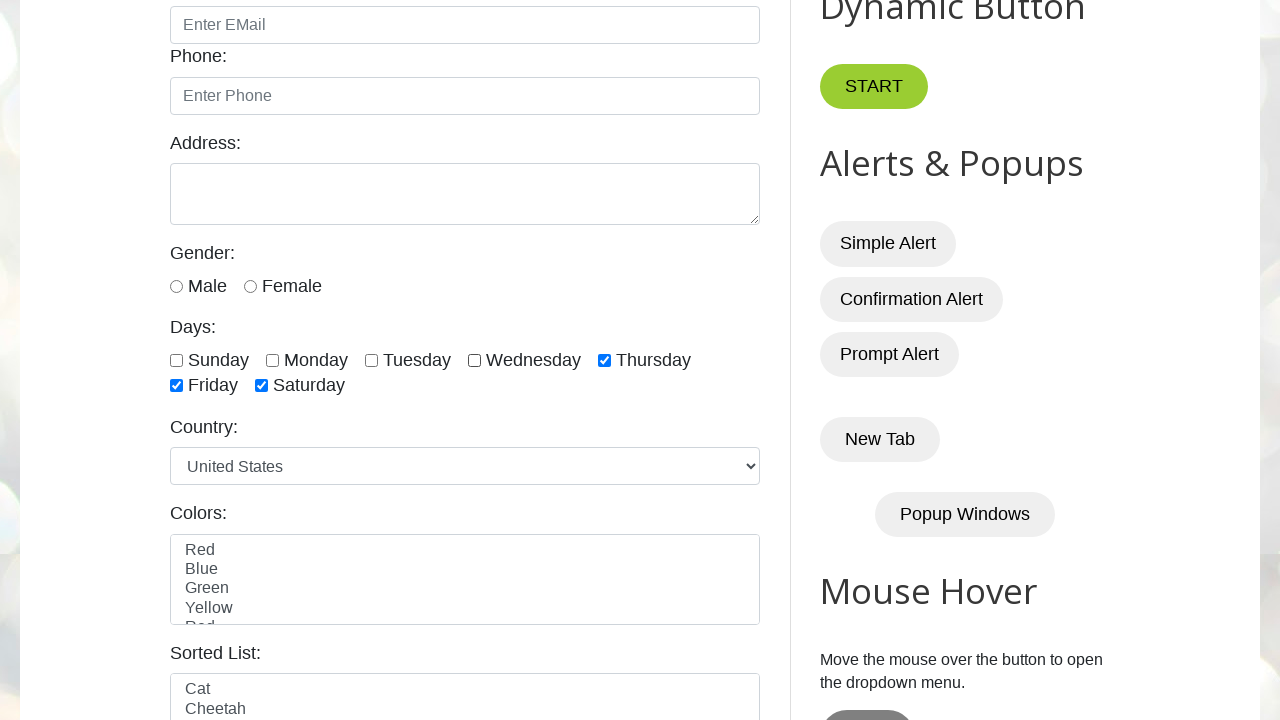

Unselected a checked checkbox at (604, 360) on input.form-check-input[type='checkbox'] >> nth=4
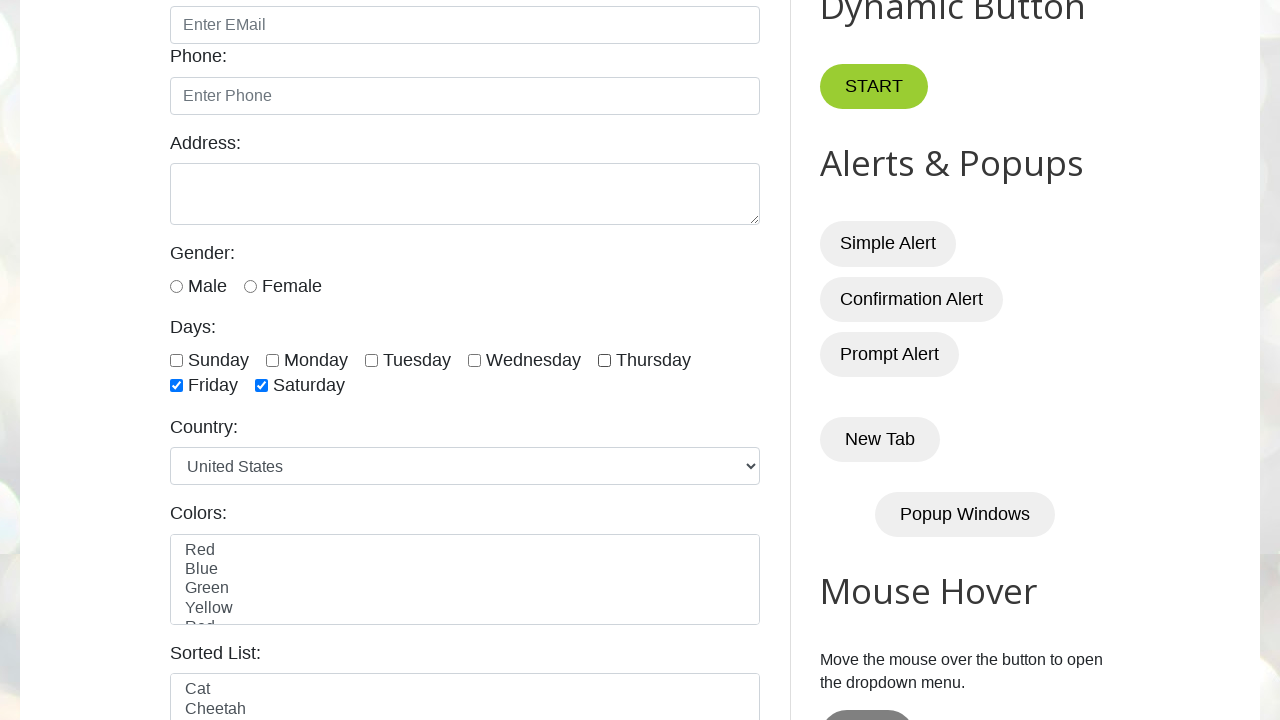

Unselected a checked checkbox at (176, 386) on input.form-check-input[type='checkbox'] >> nth=5
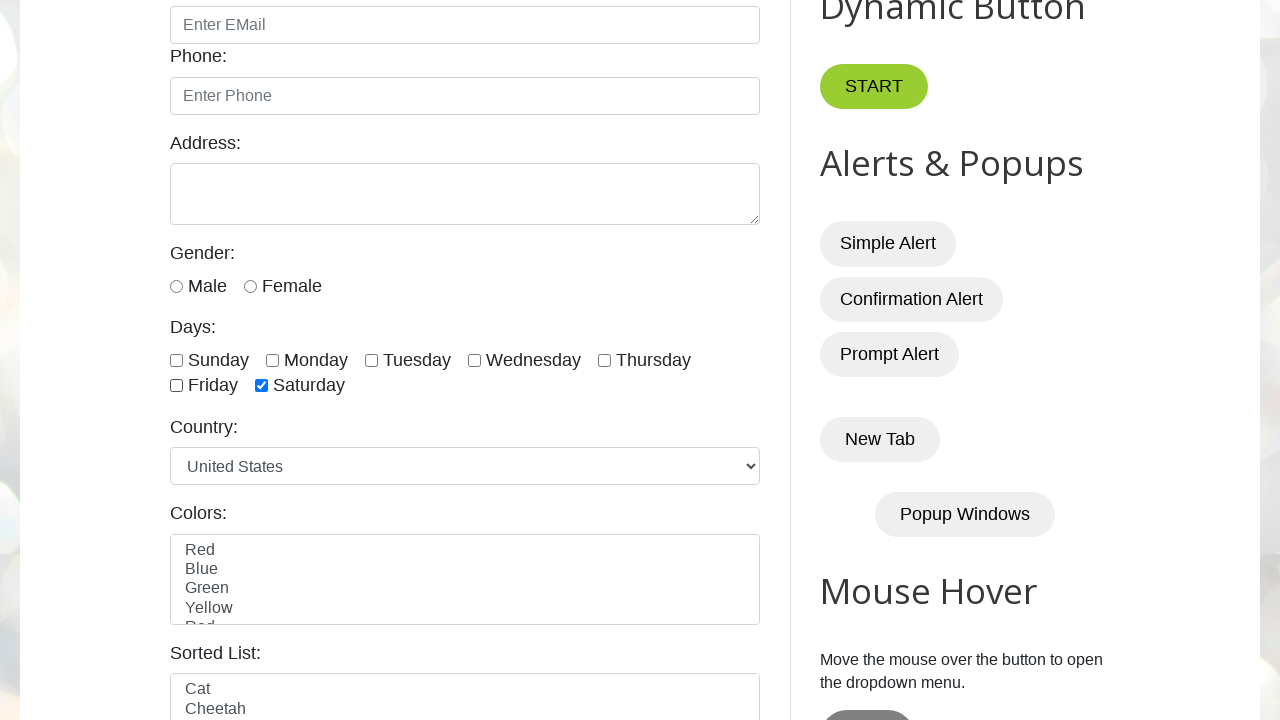

Unselected a checked checkbox at (262, 386) on input.form-check-input[type='checkbox'] >> nth=6
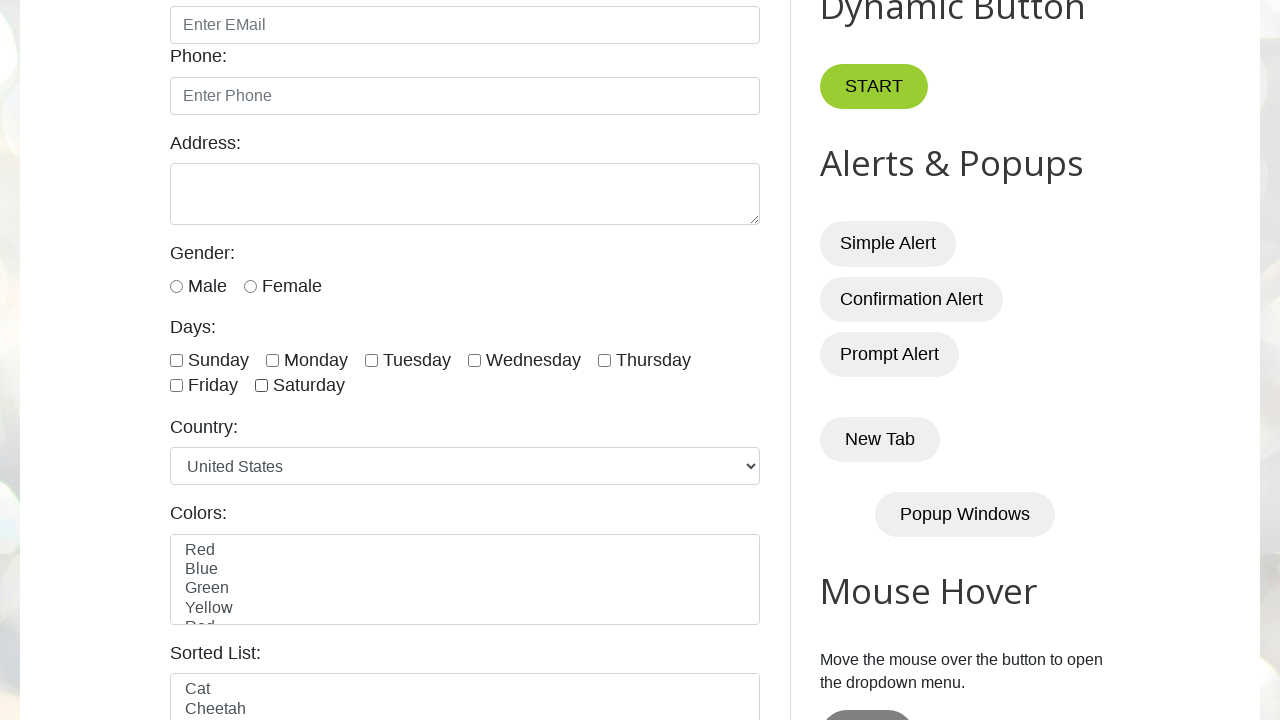

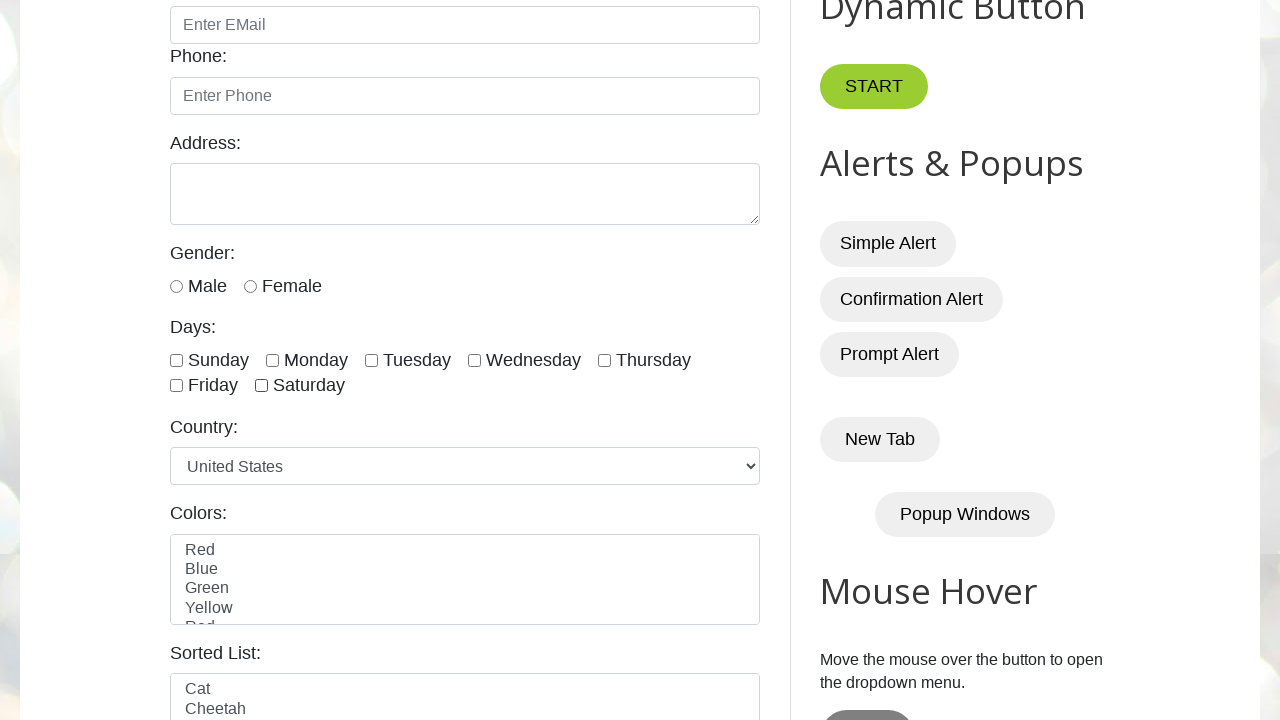